Tests checkbox functionality by navigating to the checkboxes page and toggling both checkboxes on the page

Starting URL: https://the-internet.herokuapp.com/

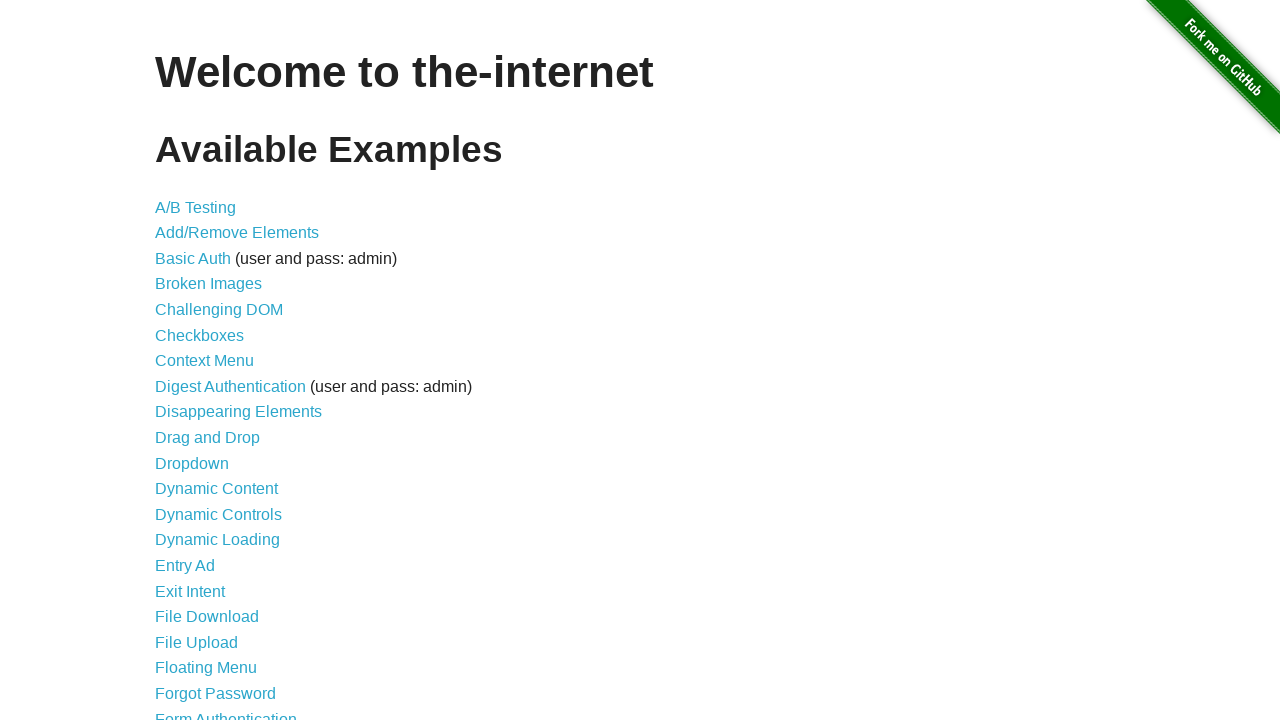

Clicked on Checkboxes link to navigate to checkbox test page at (200, 335) on text=Checkboxes
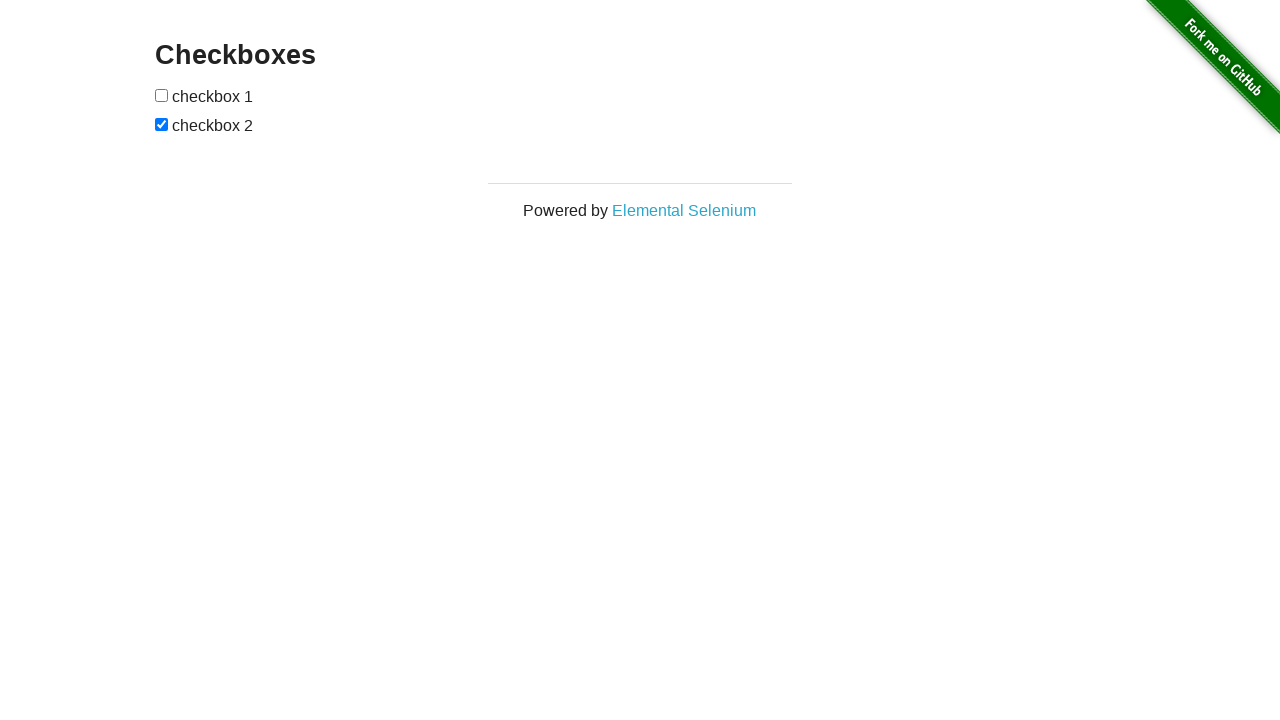

Clicked the first checkbox to toggle it at (162, 95) on xpath=//input[1]
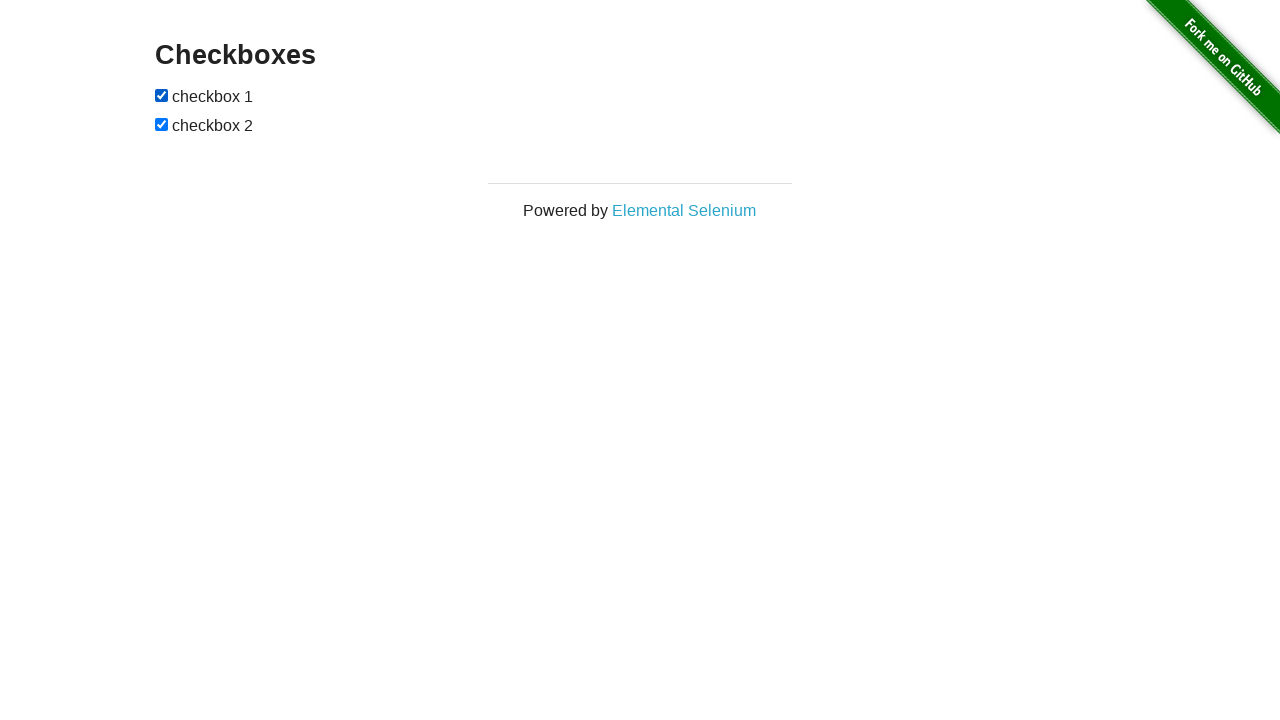

Clicked the second checkbox to toggle it at (162, 124) on xpath=//input[2]
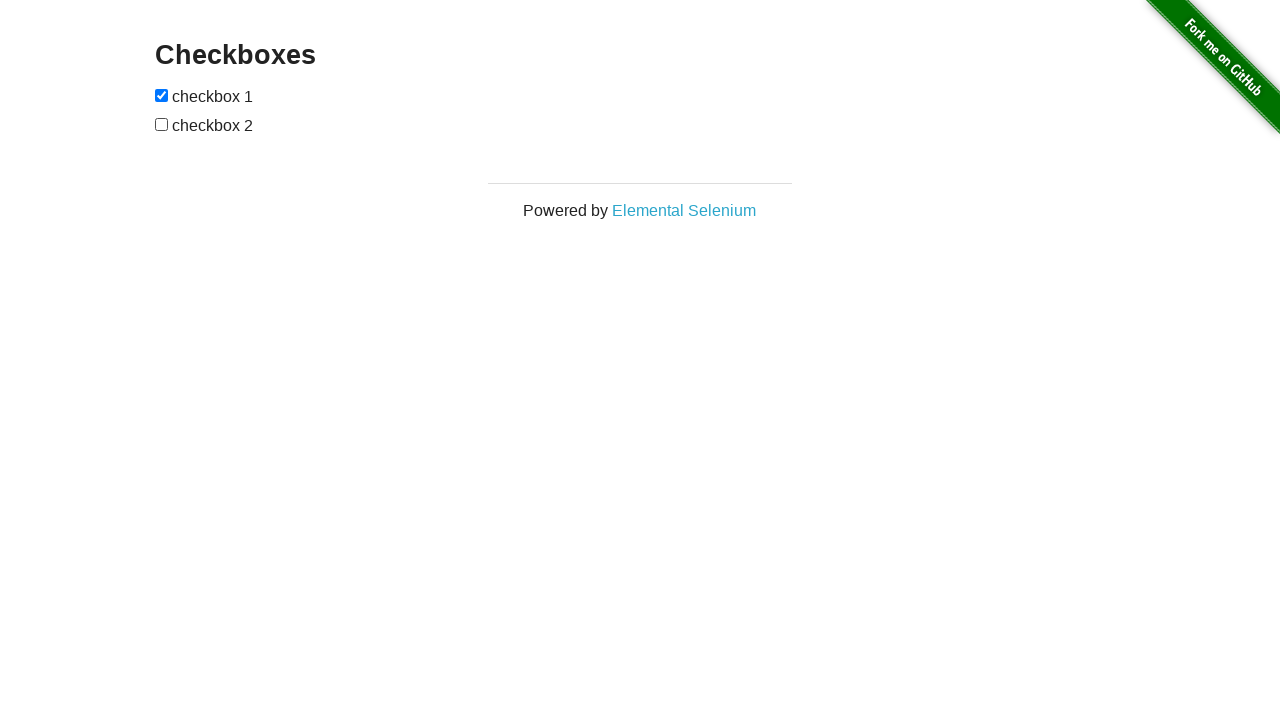

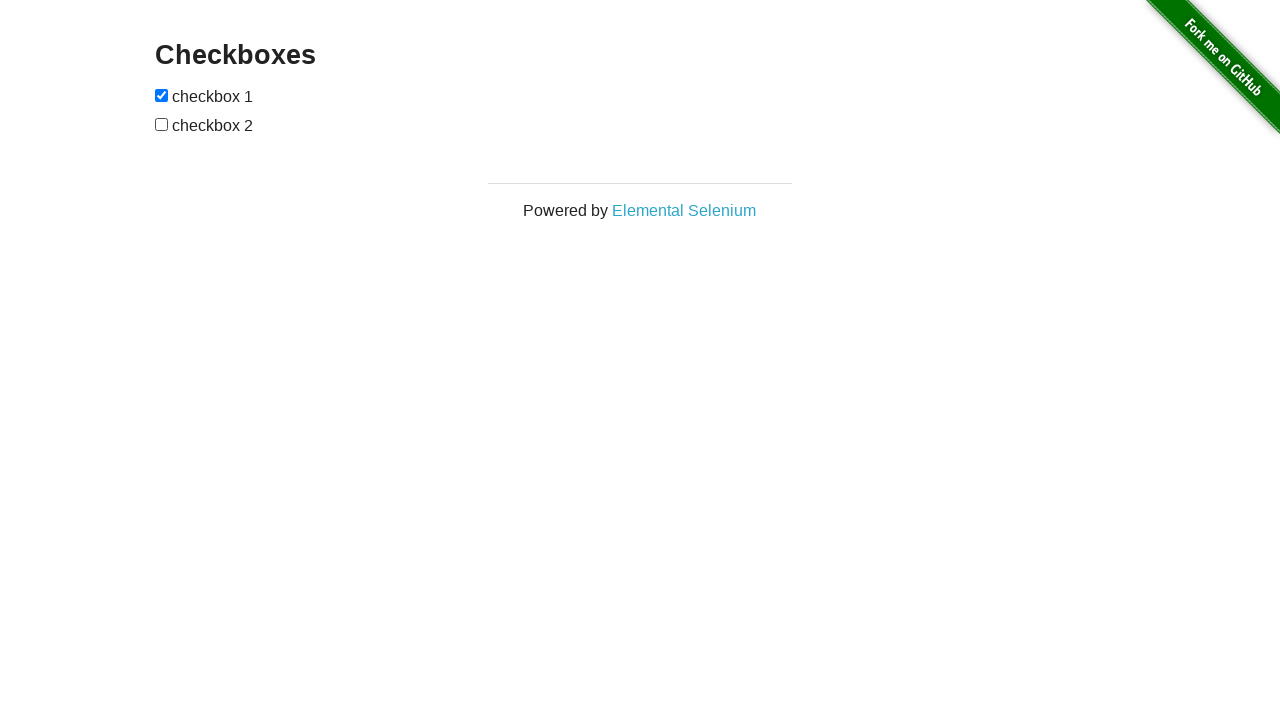